Navigates to an iframes practice page and maximizes the browser window to prepare for iframe interaction testing

Starting URL: https://www.hyrtutorials.com/p/frames-practice.html

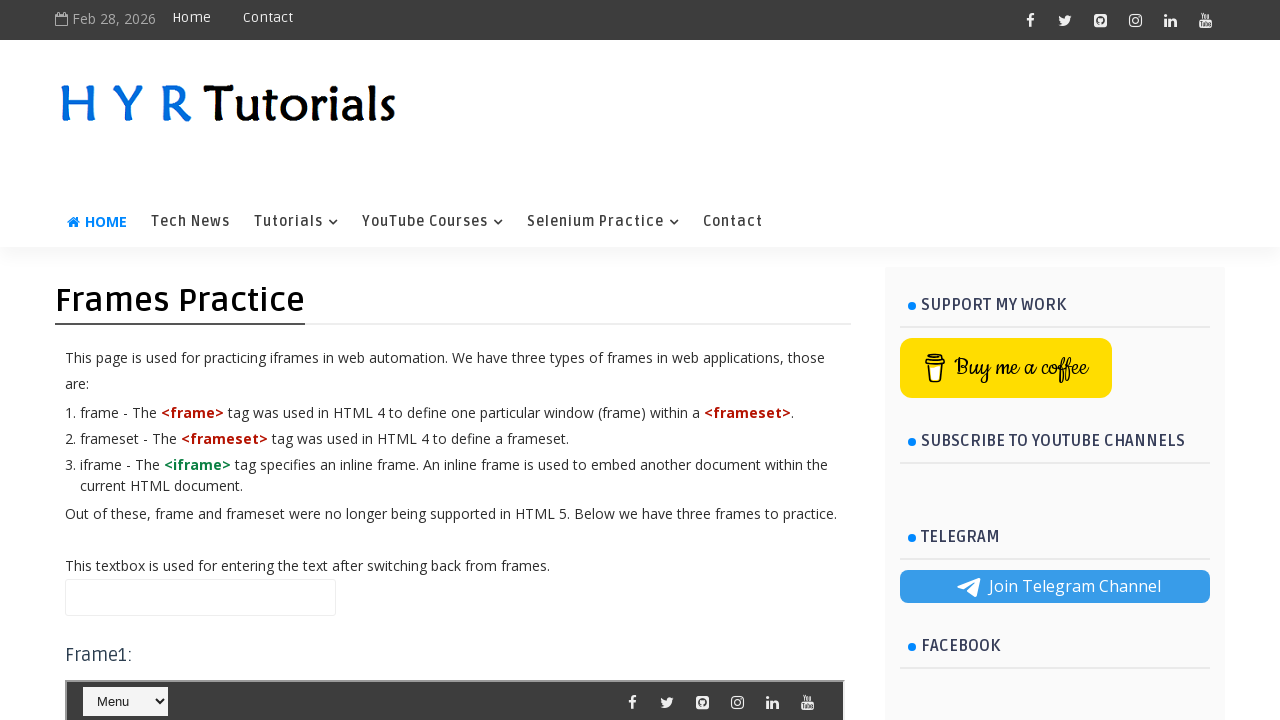

Navigated to iframes practice page
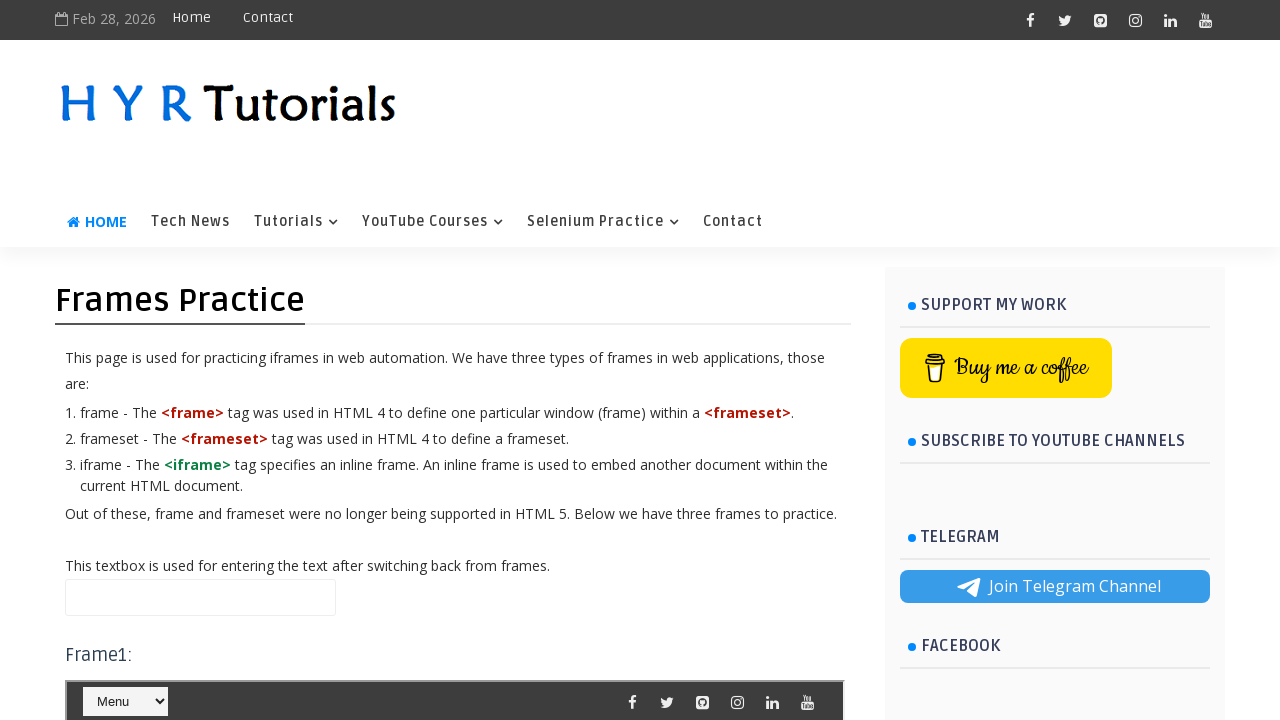

Maximized browser window to 1920x1080
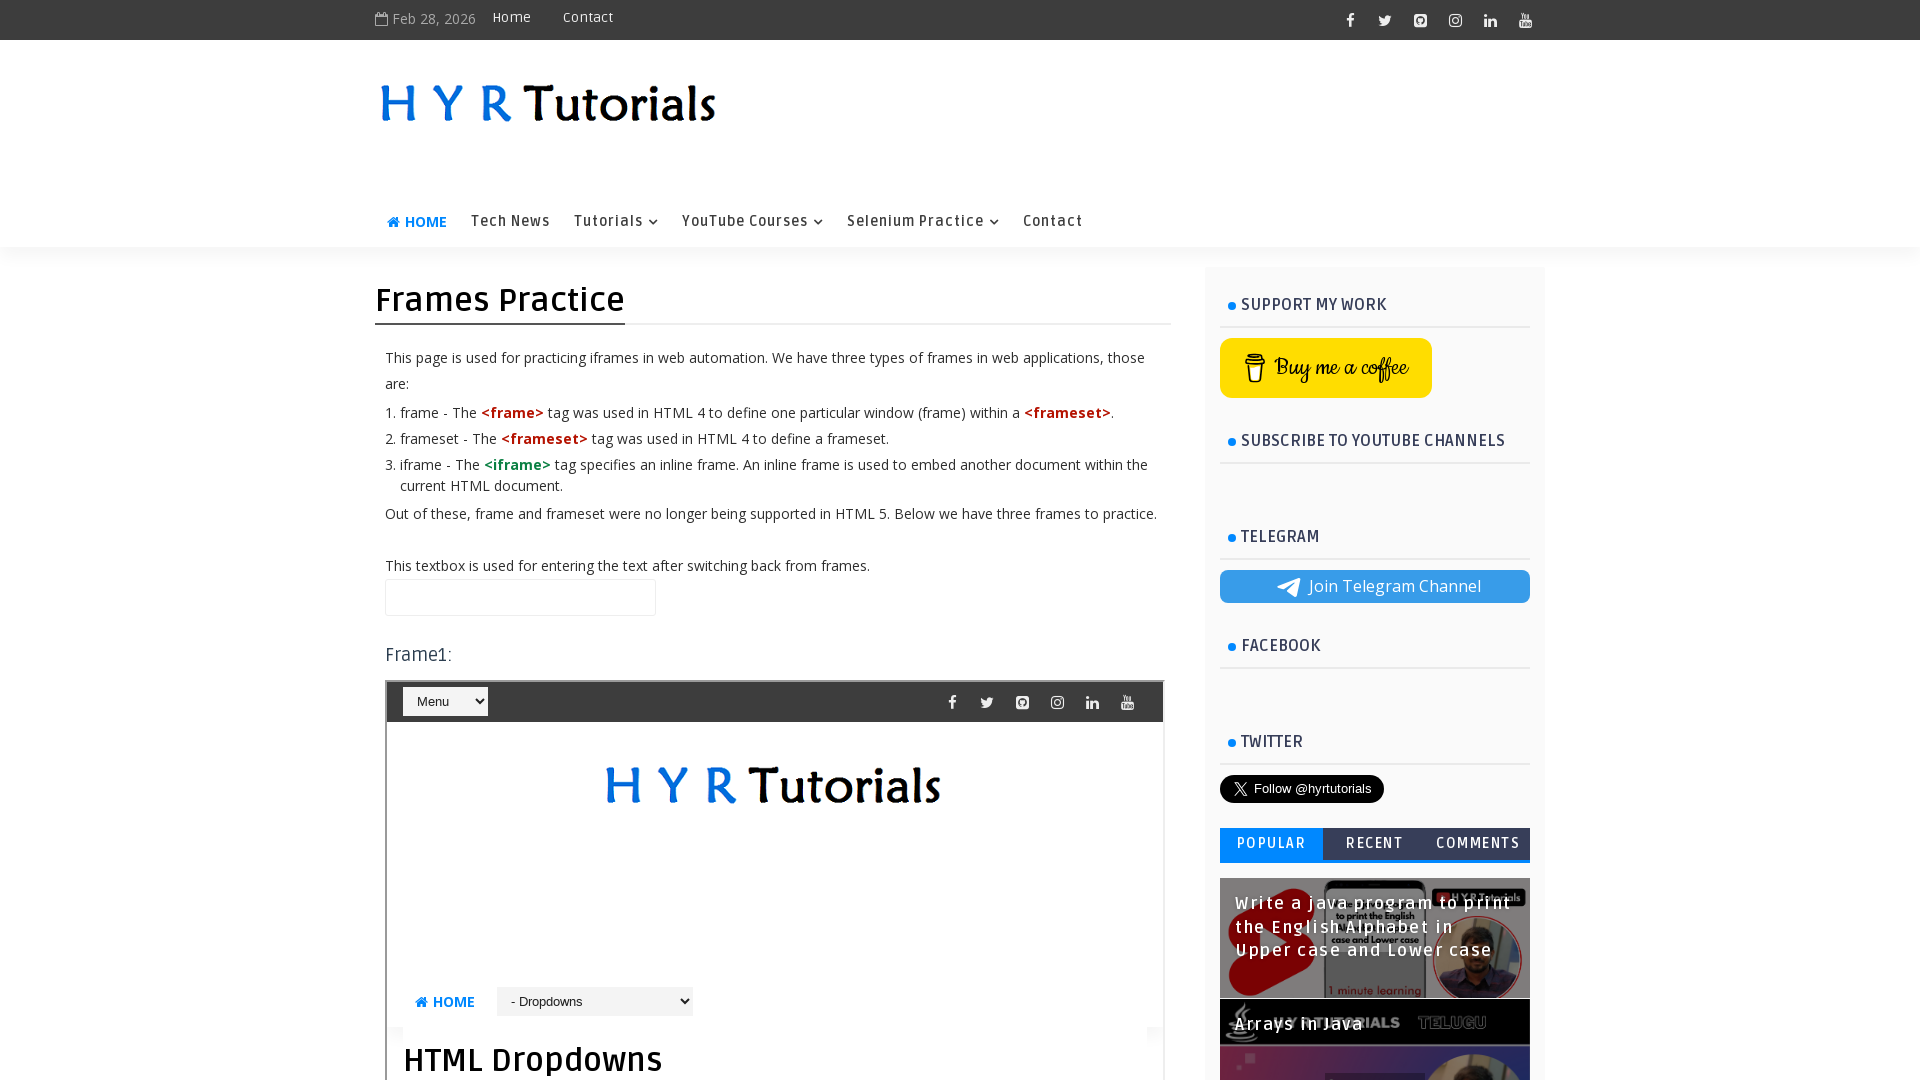

Page fully loaded and DOM content rendered
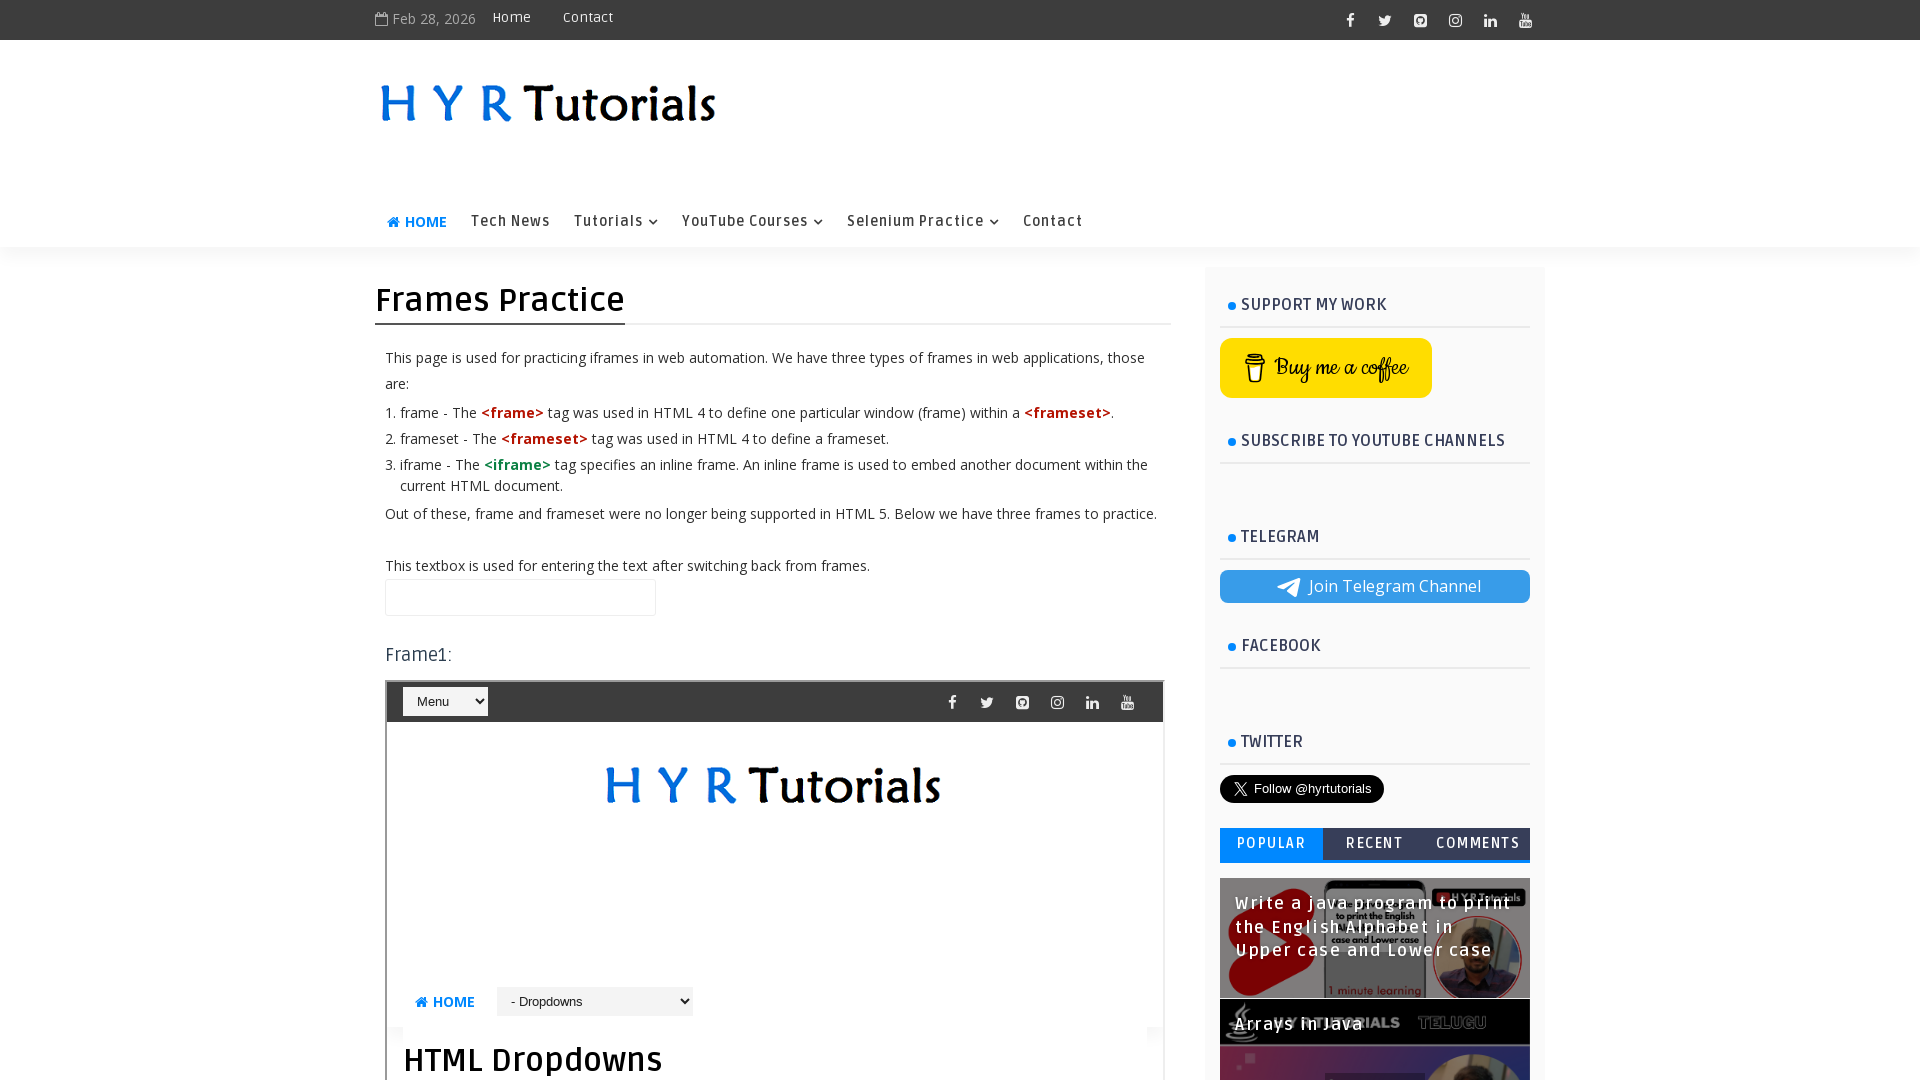

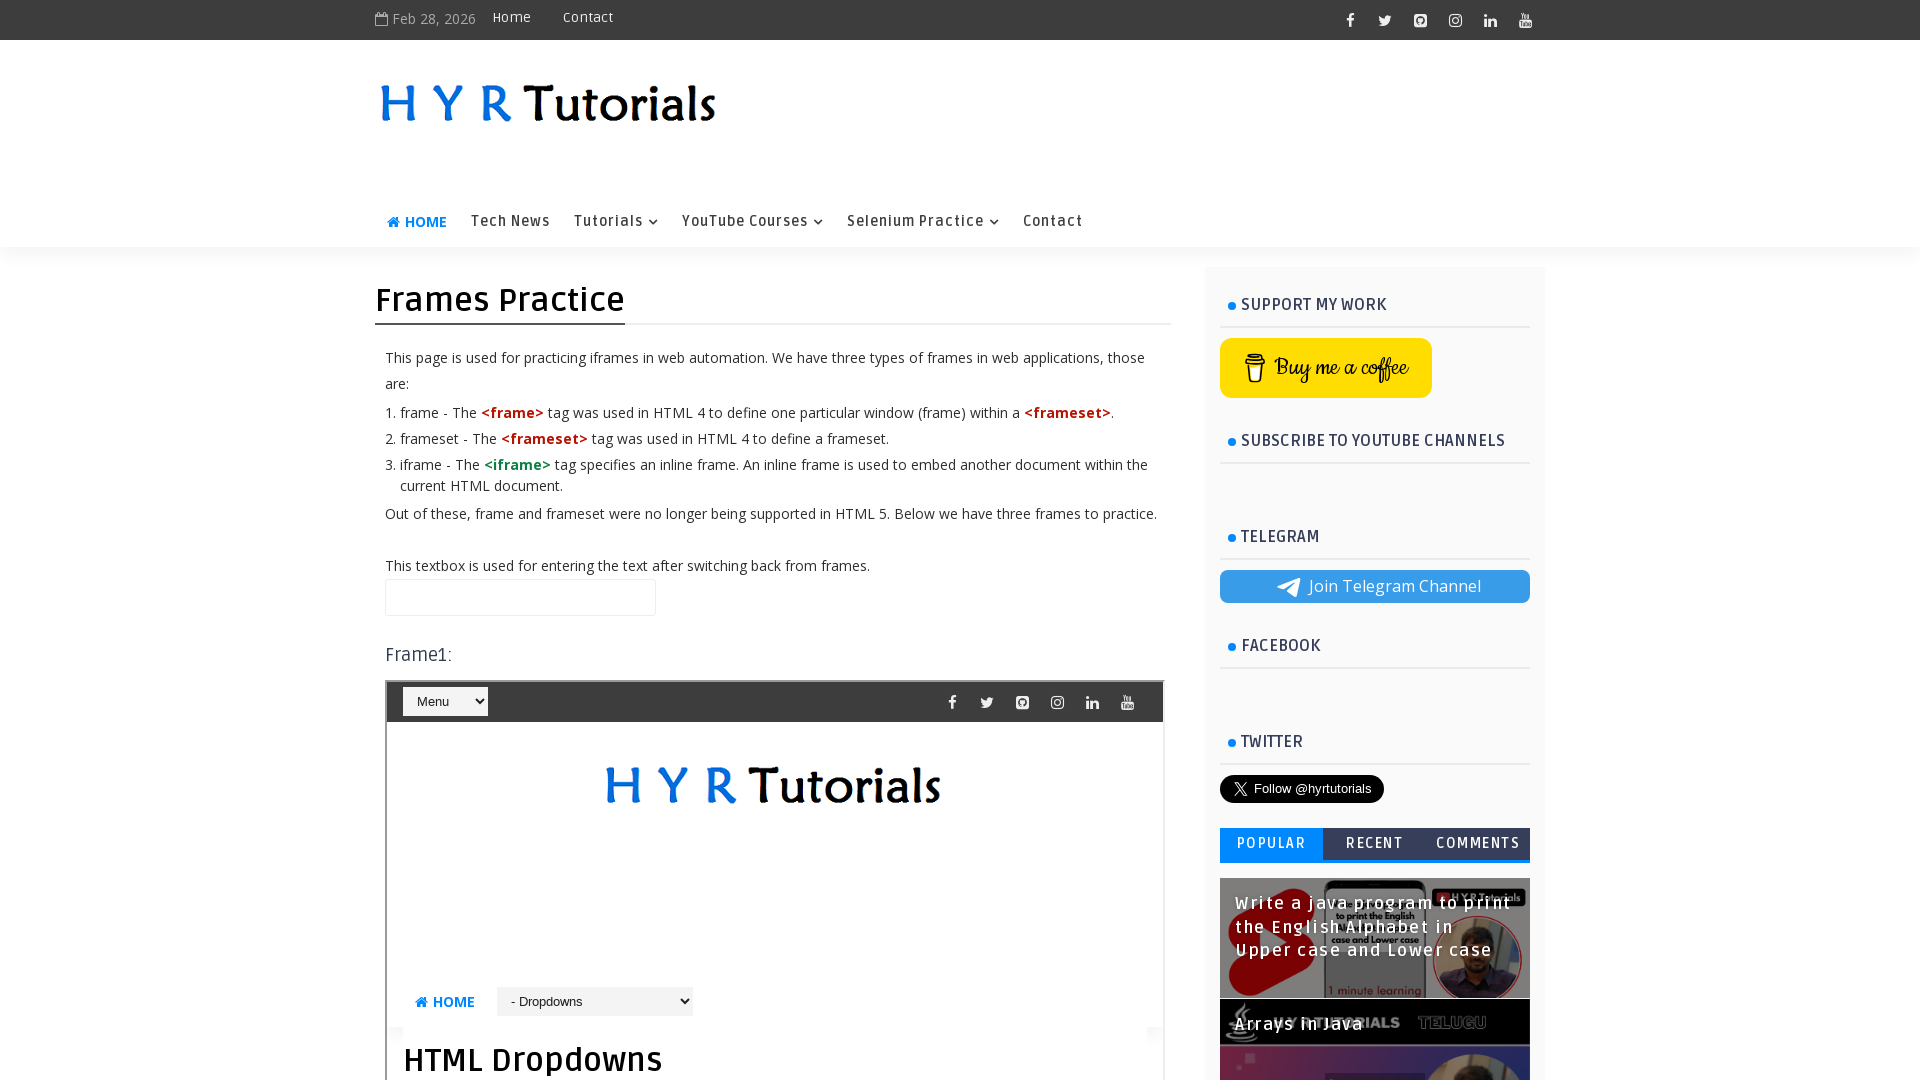